Navigates to W3Docs HTML learning page and clicks on the "HTML Elements" link

Starting URL: https://www.w3docs.com/learn-html.html

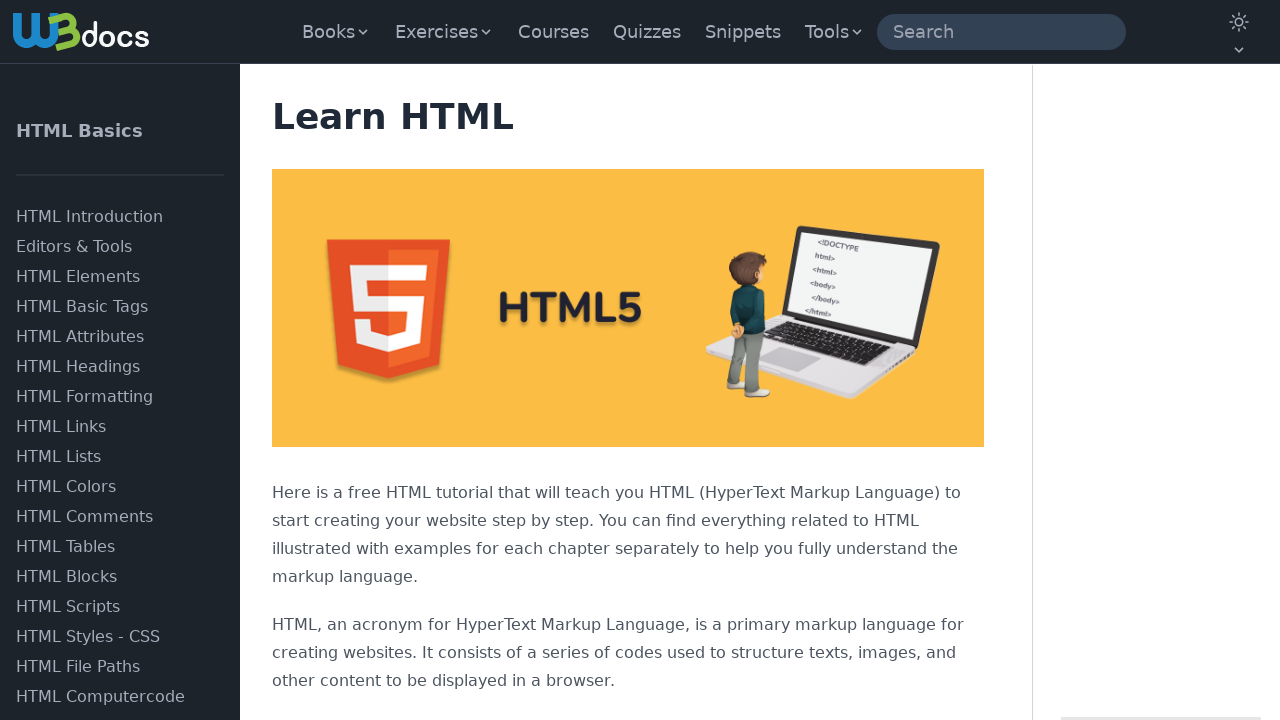

Navigated to W3Docs HTML learning page
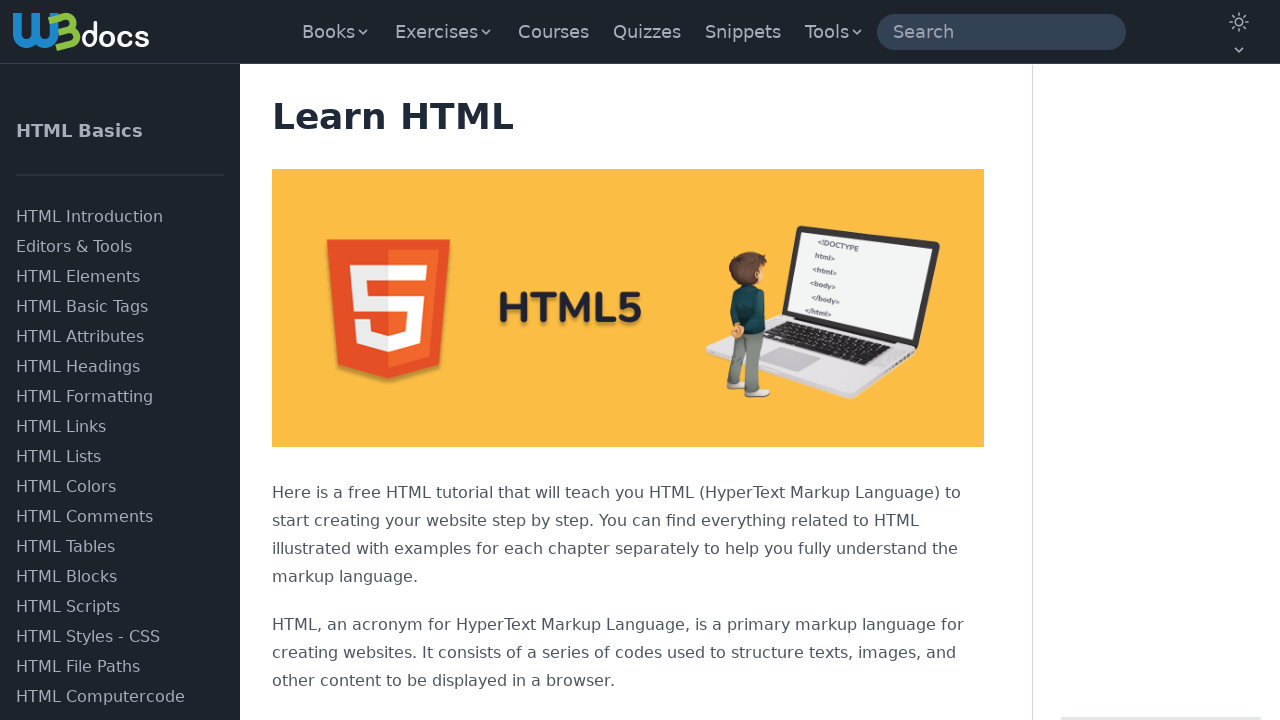

Clicked on the 'HTML Elements' link at (120, 277) on text=HTML Elements
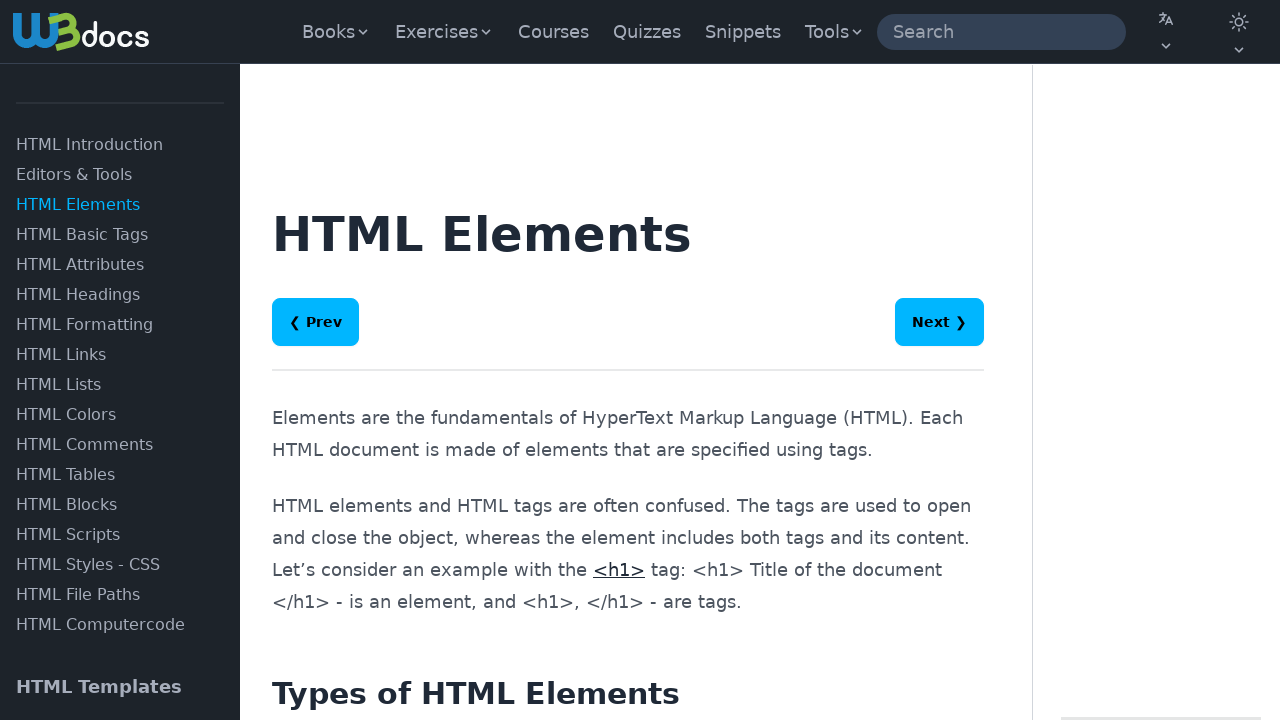

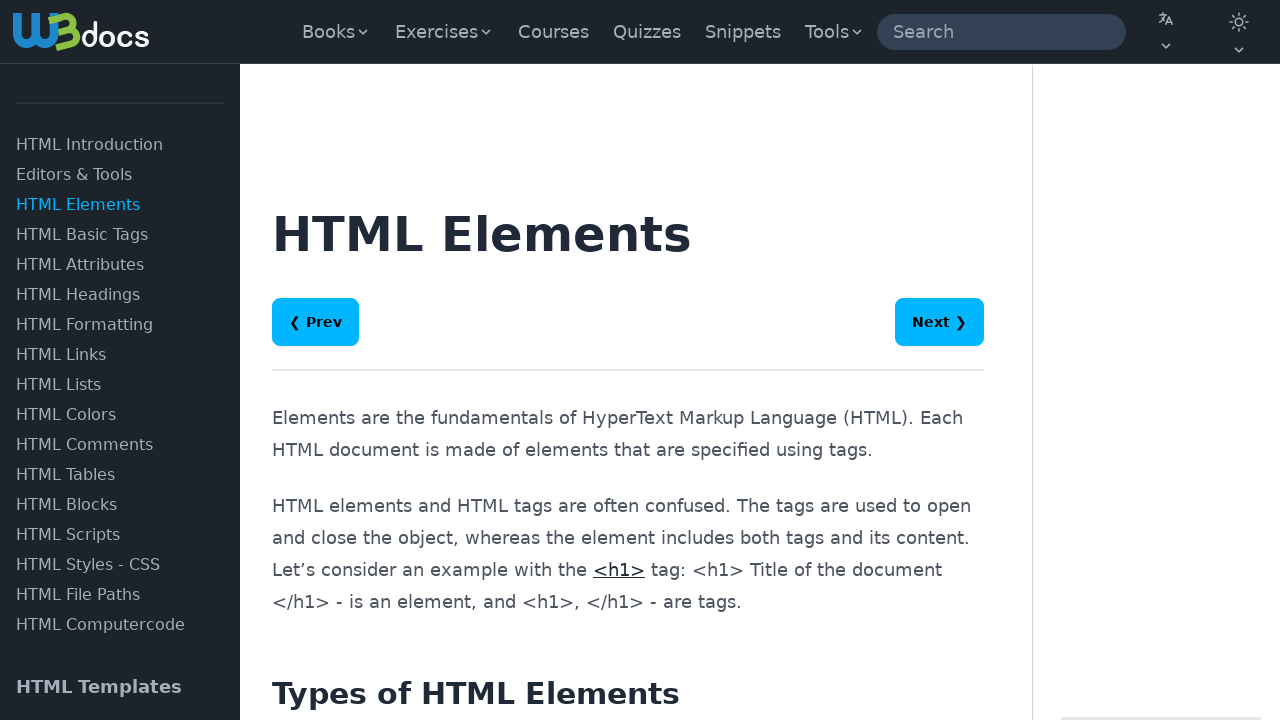